Tests dropdown functionality by verifying the dropdown is visible, selecting Option3, and confirming it's selected

Starting URL: https://rahulshettyacademy.com/AutomationPractice/

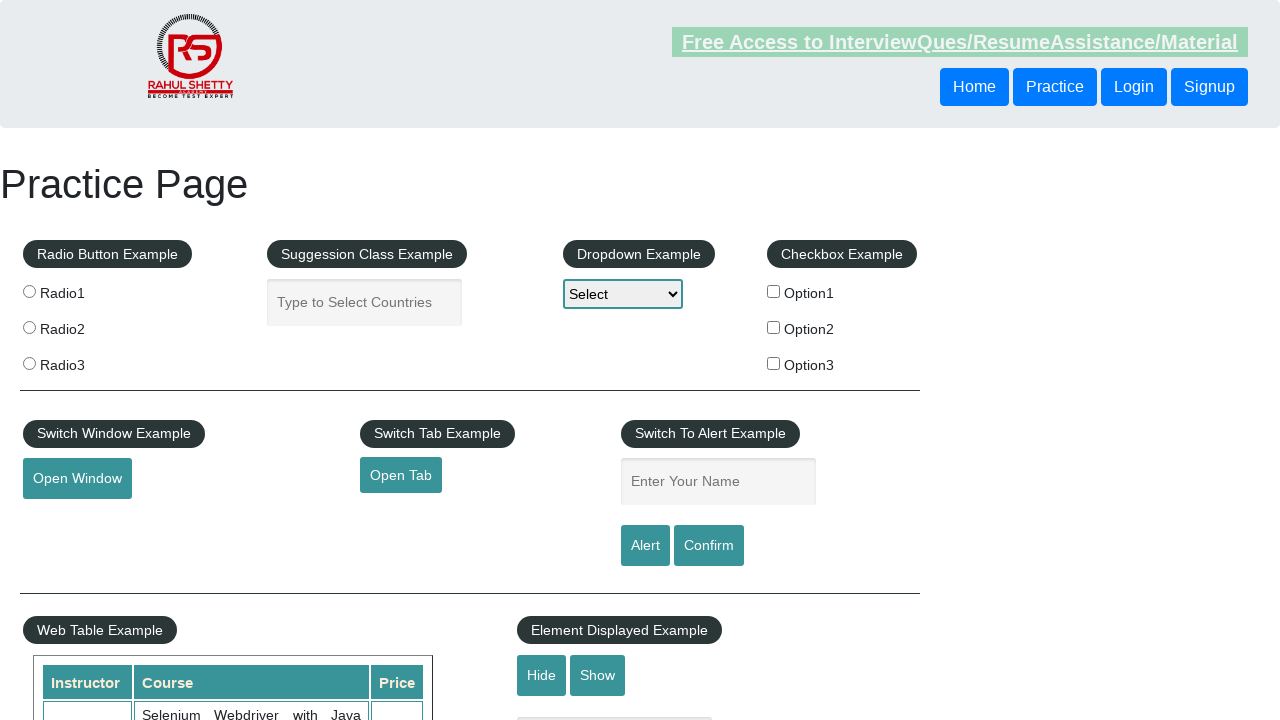

Located the 'Dropdown Example' heading
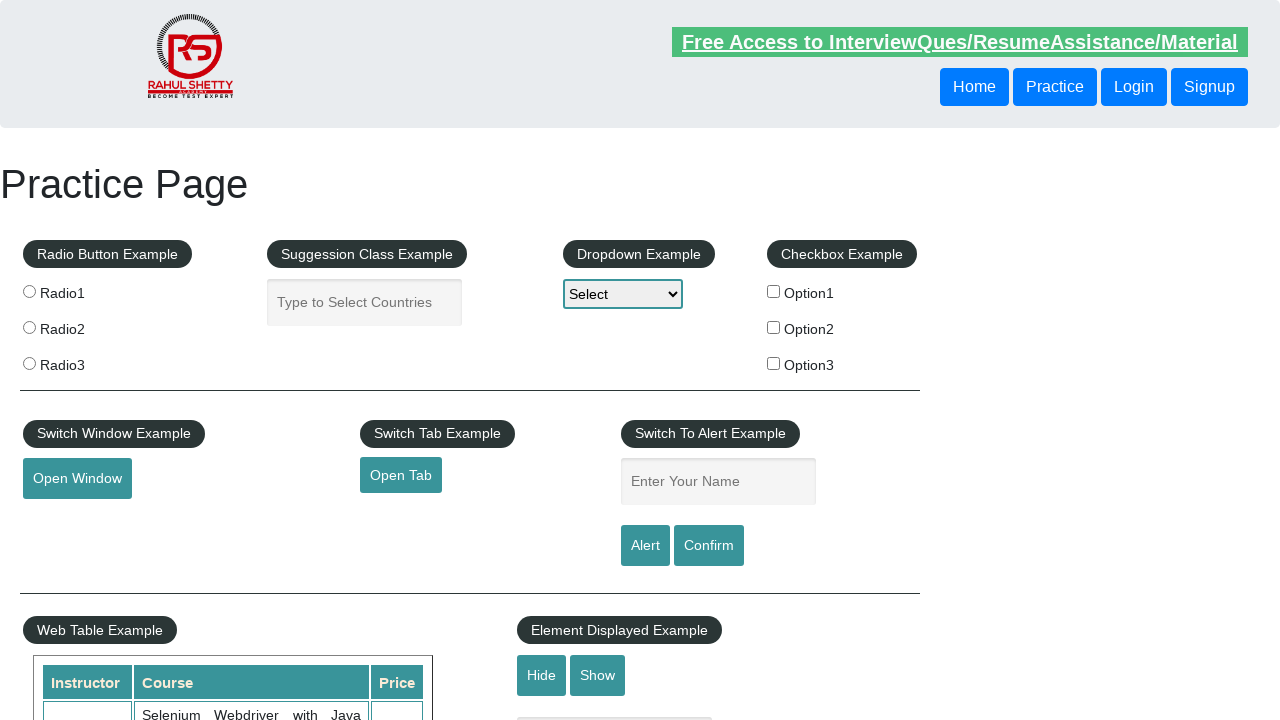

Verified 'Dropdown Example' heading is visible
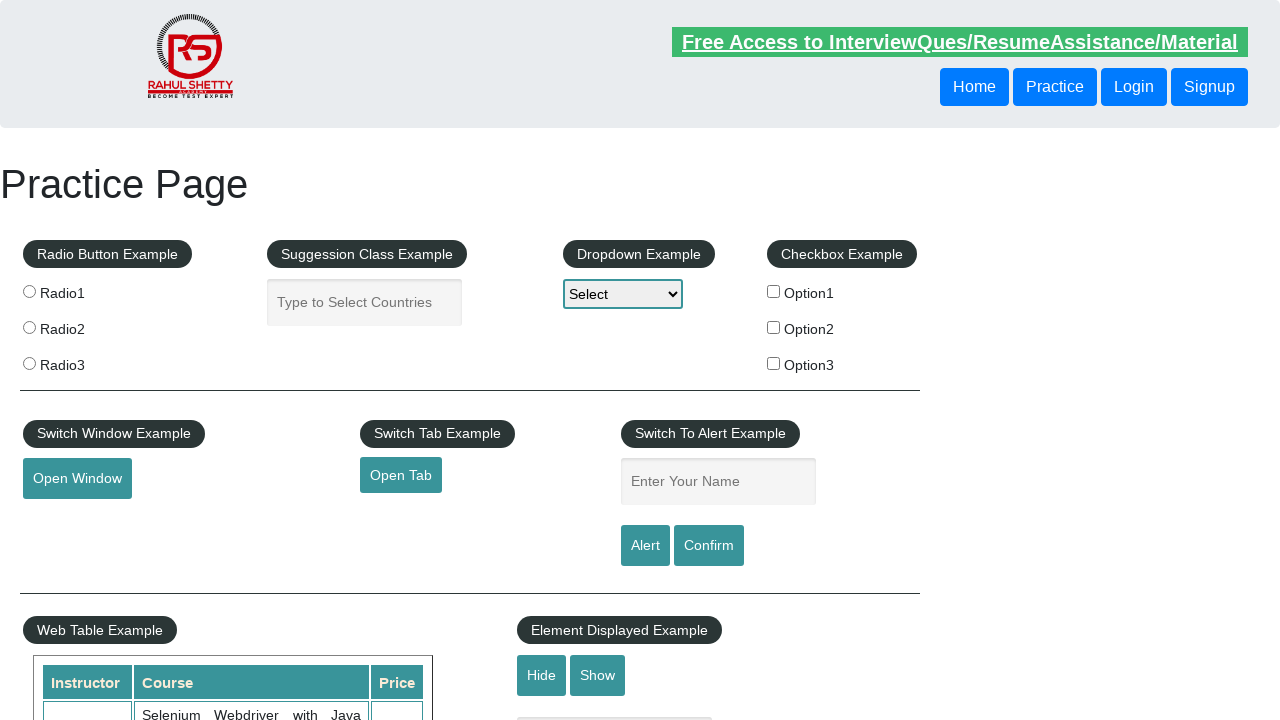

Selected 'Option3' from the dropdown on select#dropdown-class-example
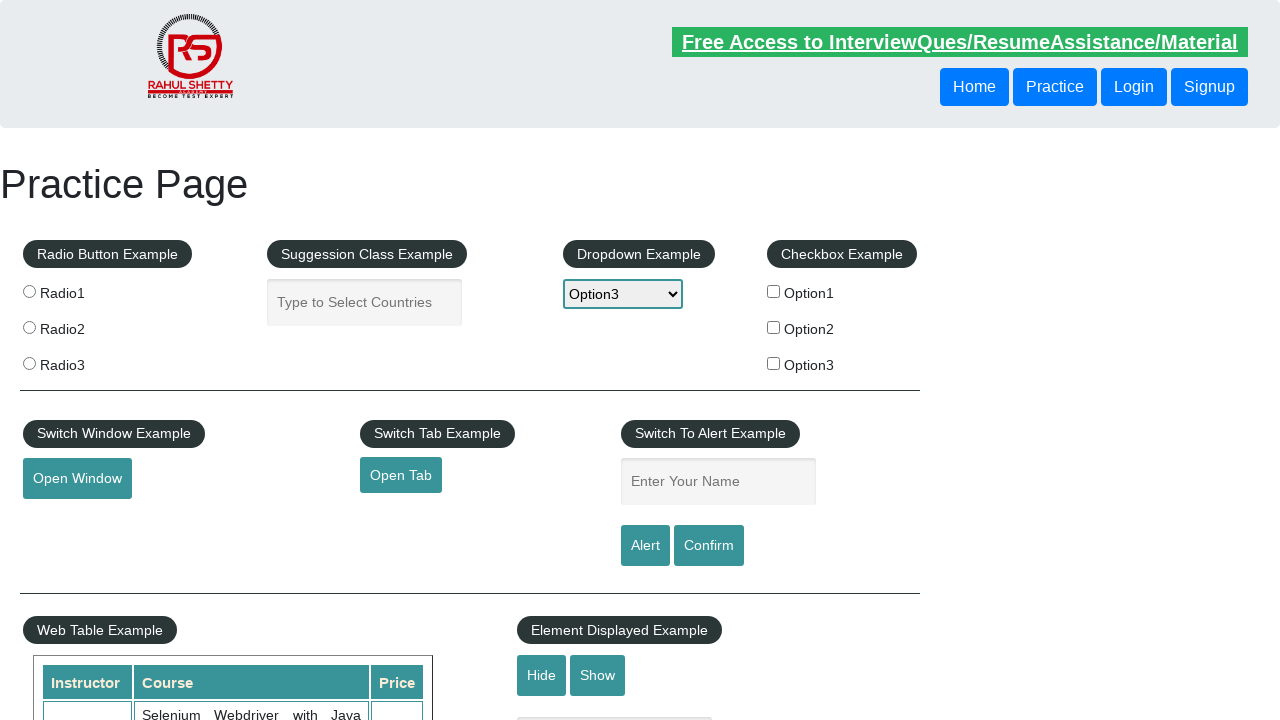

Retrieved the selected dropdown value
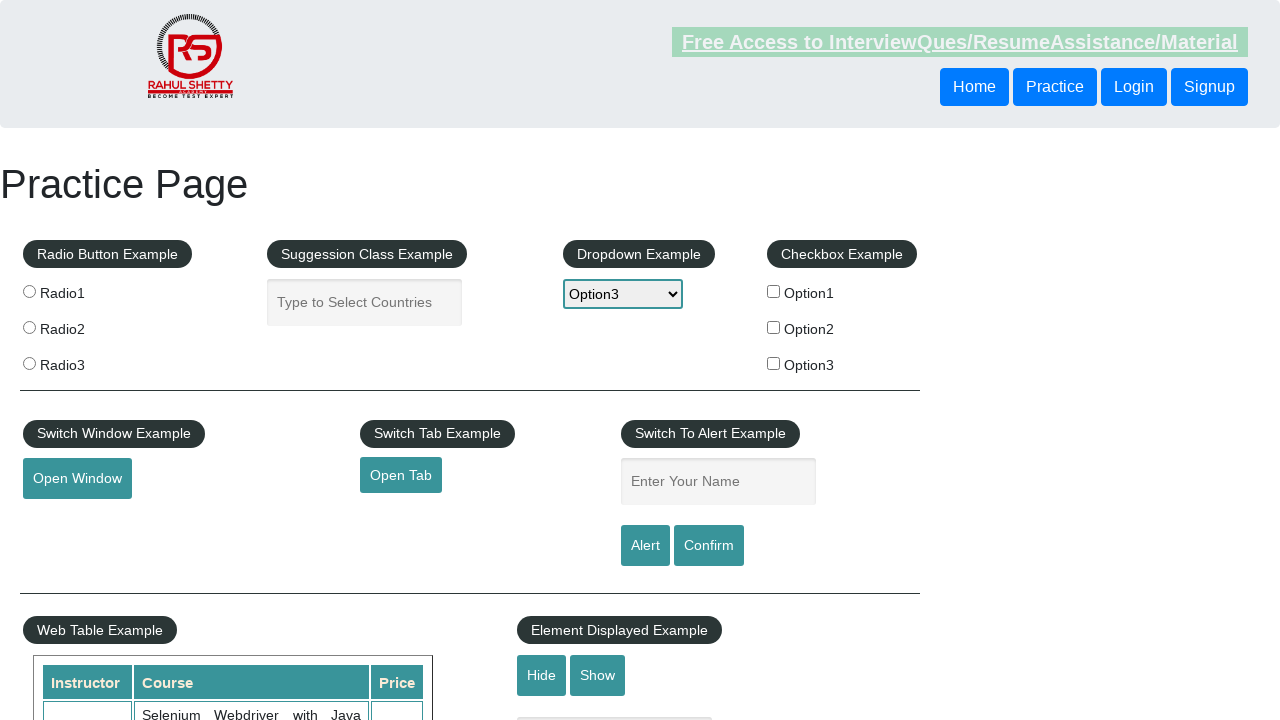

Confirmed 'Option3' (option3) is selected in the dropdown
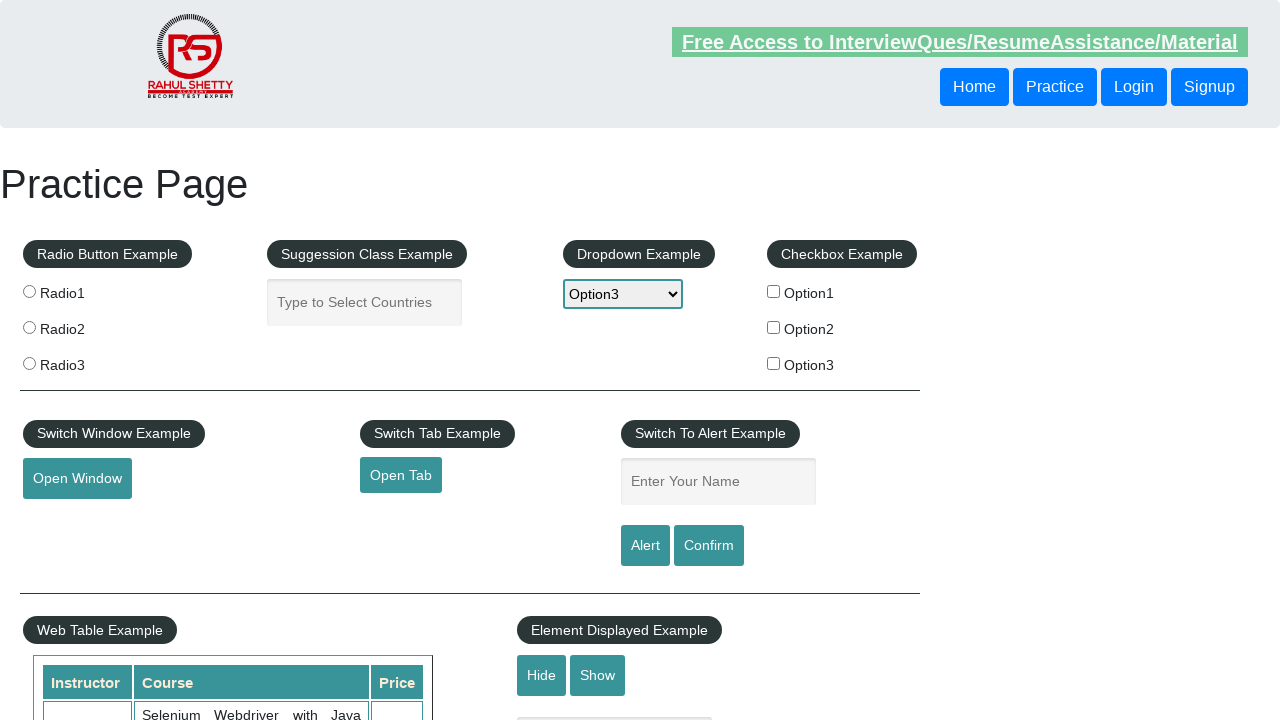

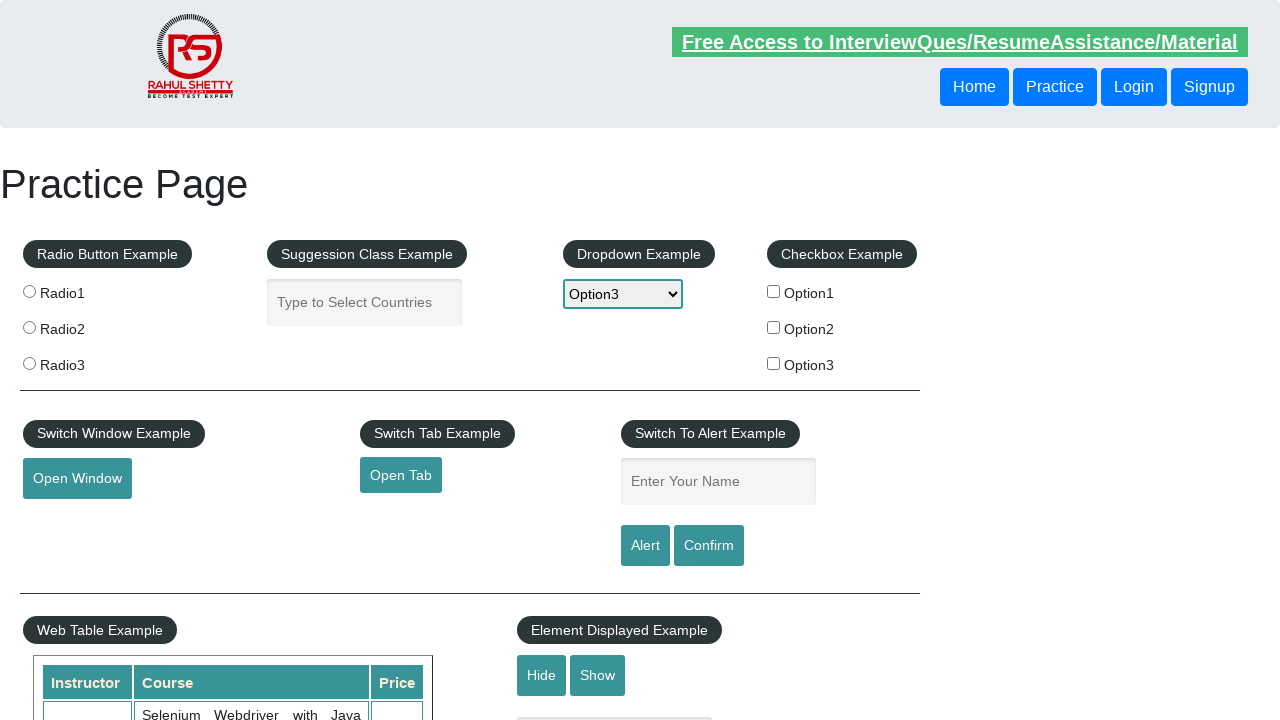